Tests checkbox functionality by verifying default states, clicking to toggle both checkboxes, and confirming the state changes.

Starting URL: http://practice.cydeo.com/checkboxes

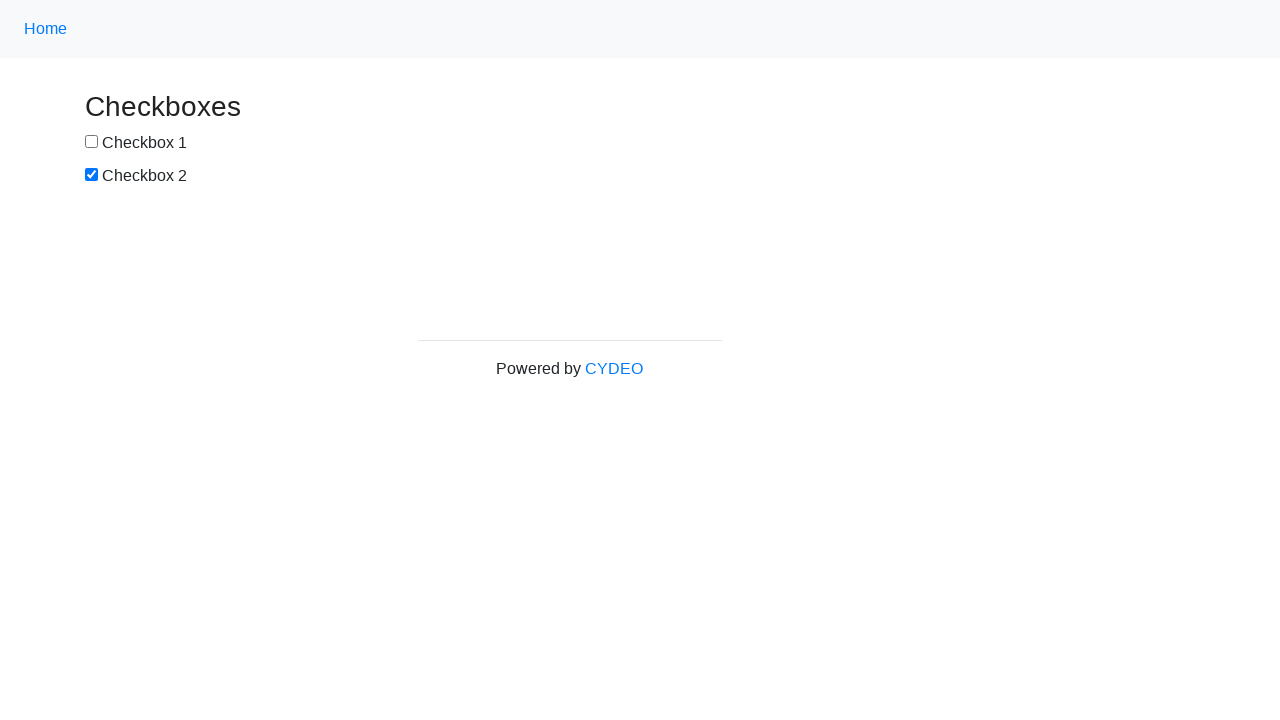

Located checkbox1 element
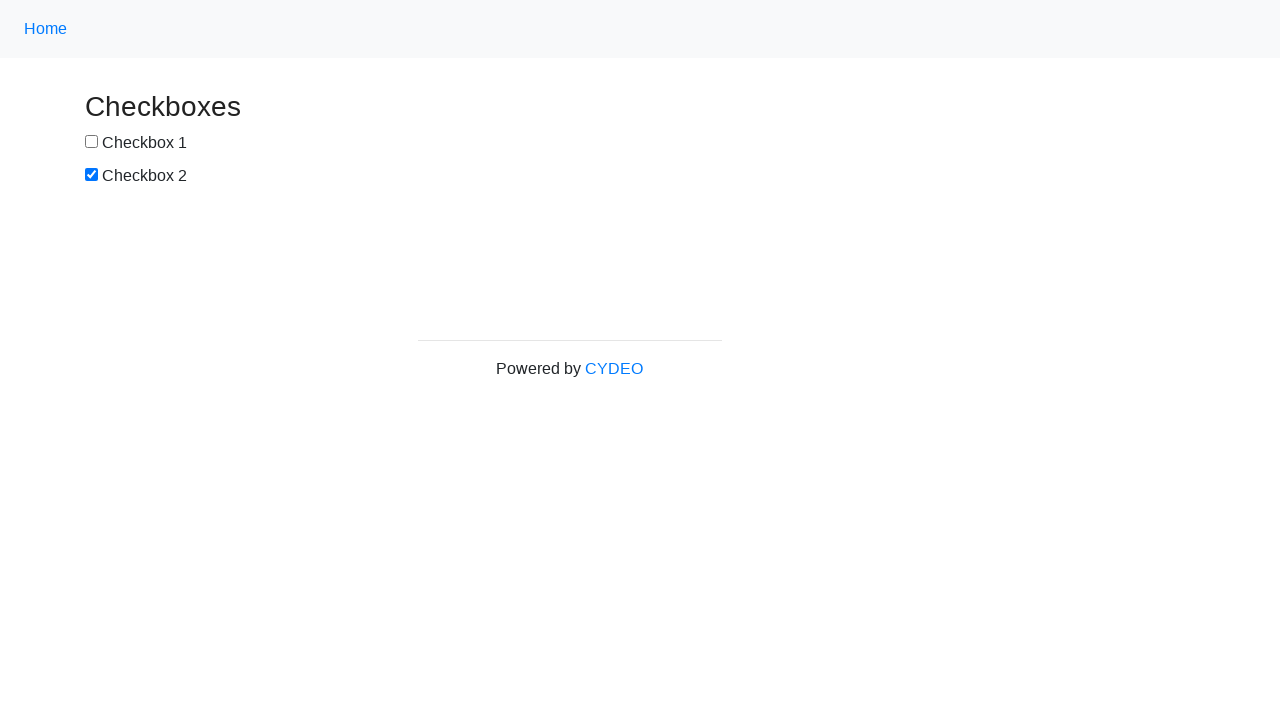

Located checkbox2 element
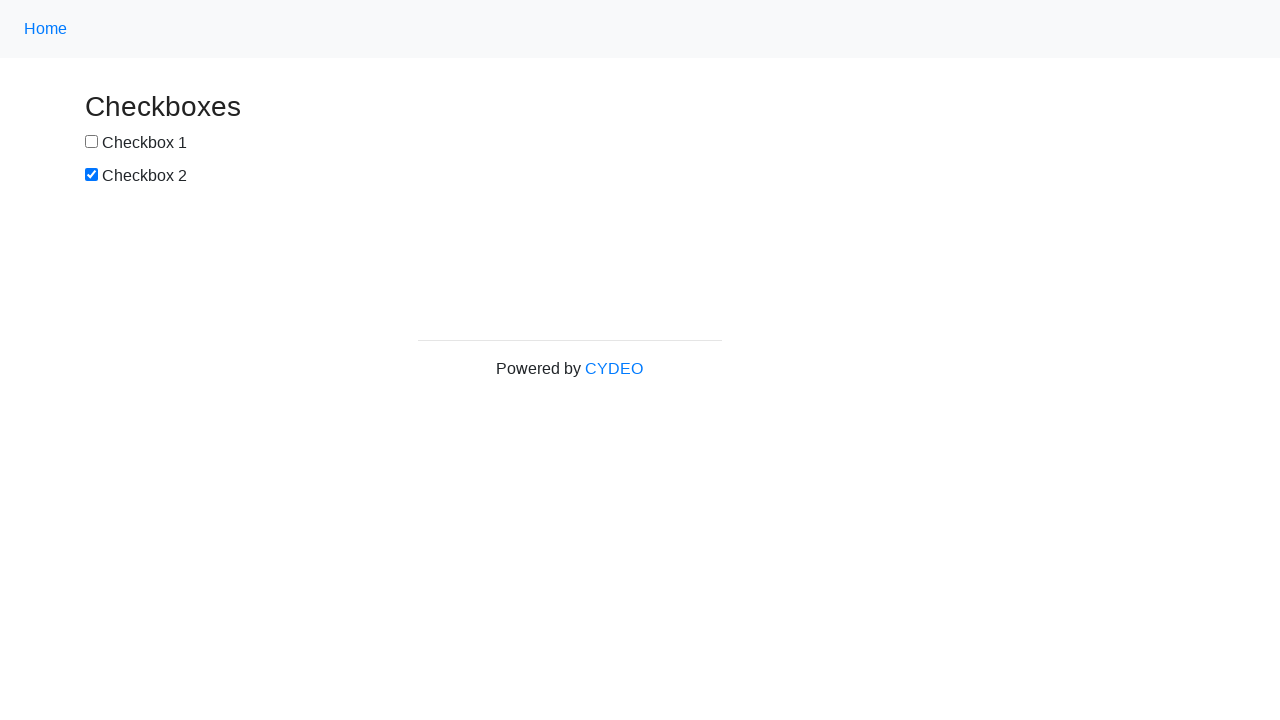

Verified checkbox1 is not selected by default
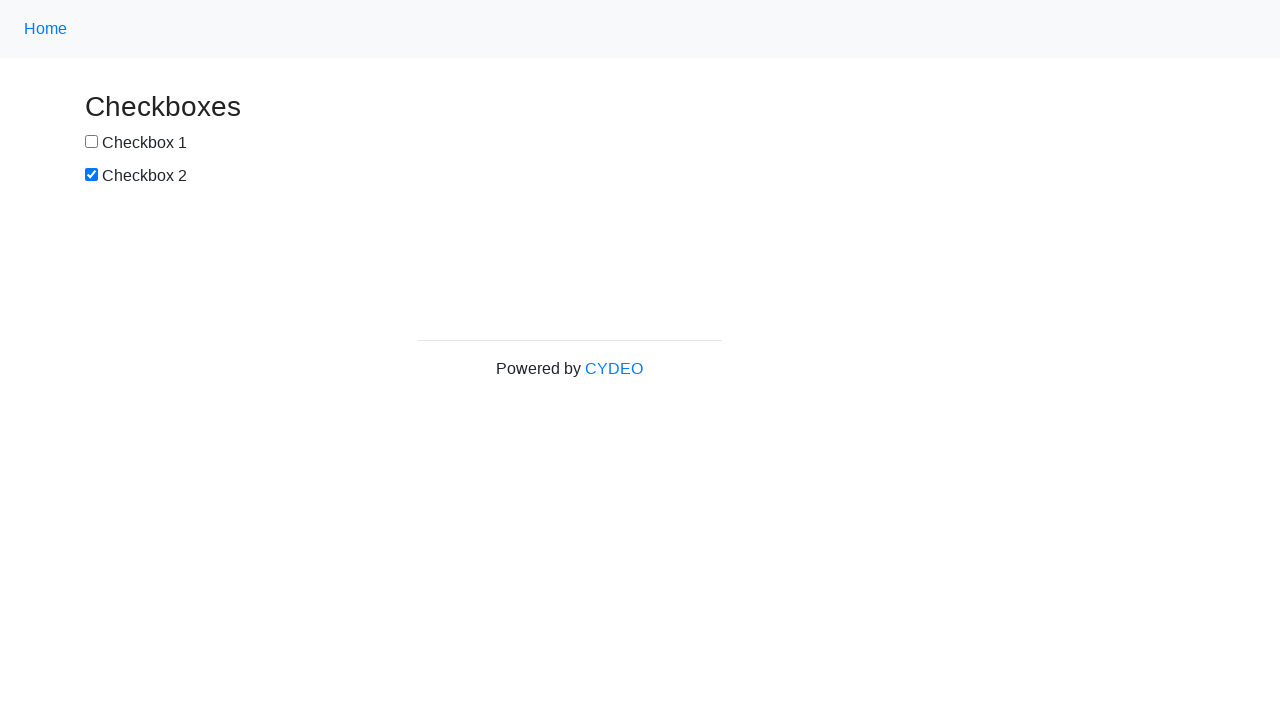

Verified checkbox2 is selected by default
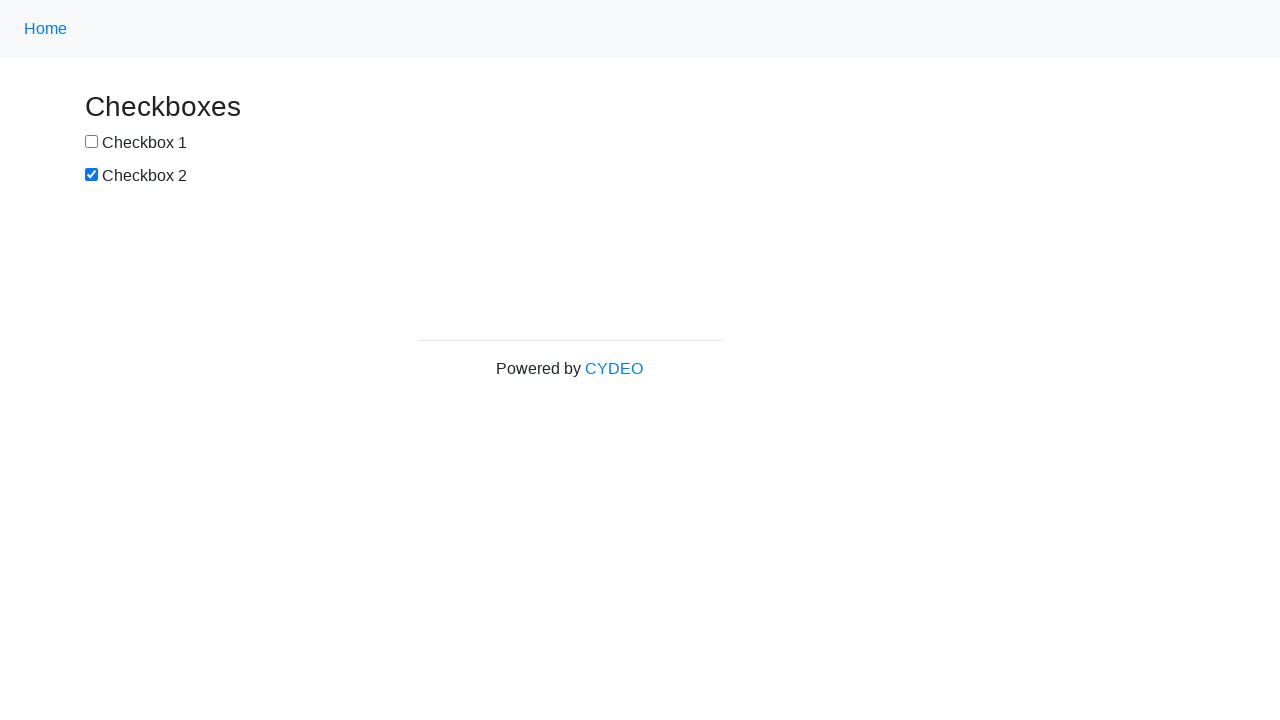

Clicked checkbox1 to select it at (92, 142) on input[name='checkbox1']
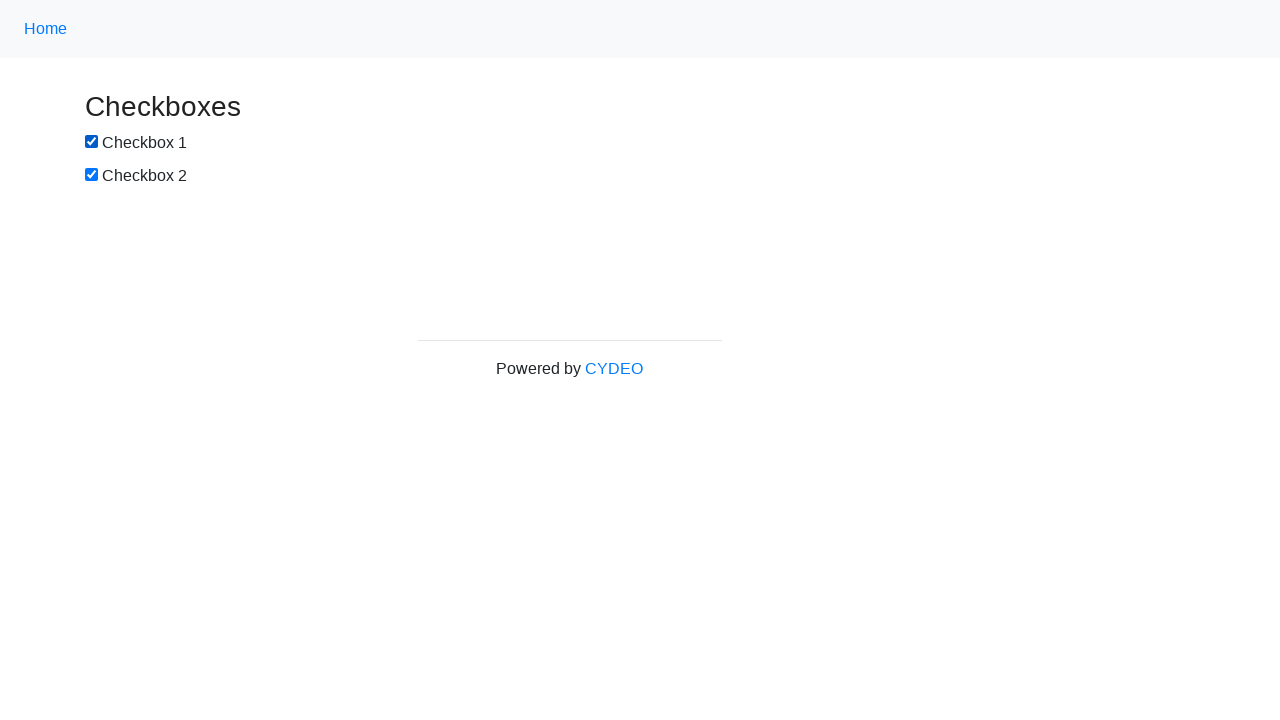

Clicked checkbox2 to deselect it at (92, 175) on input[name='checkbox2']
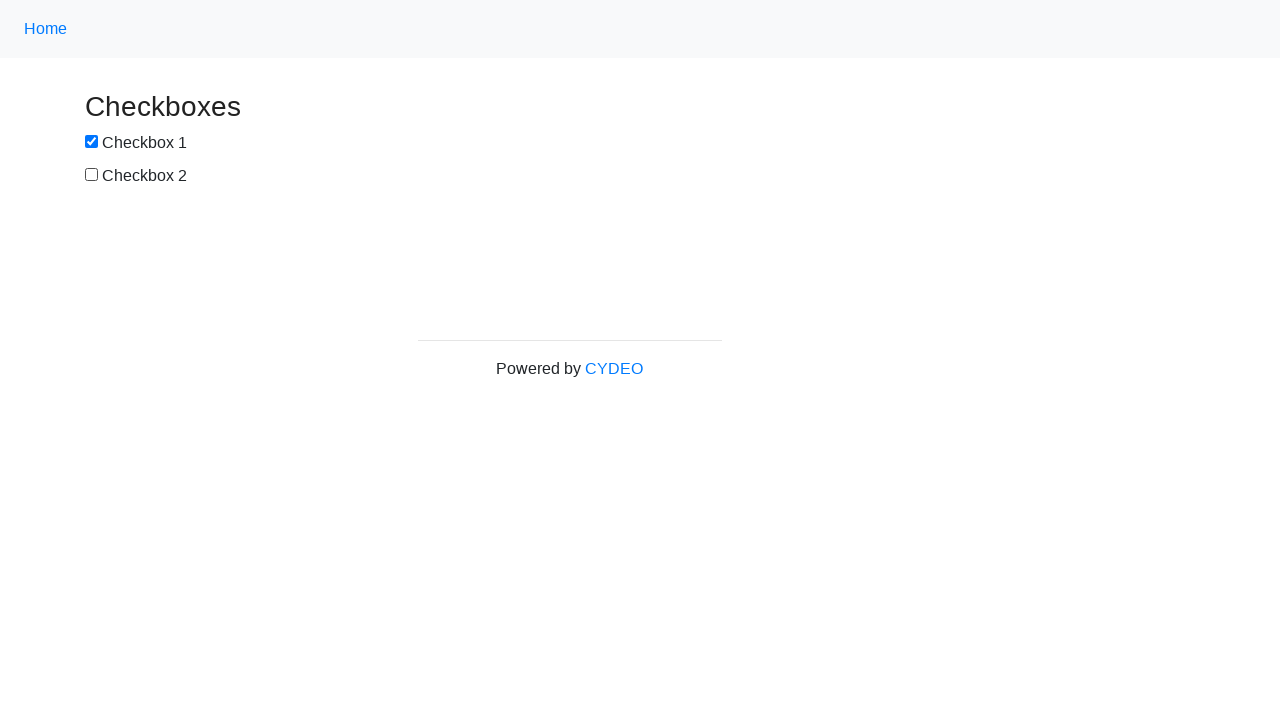

Verified checkbox1 is now selected
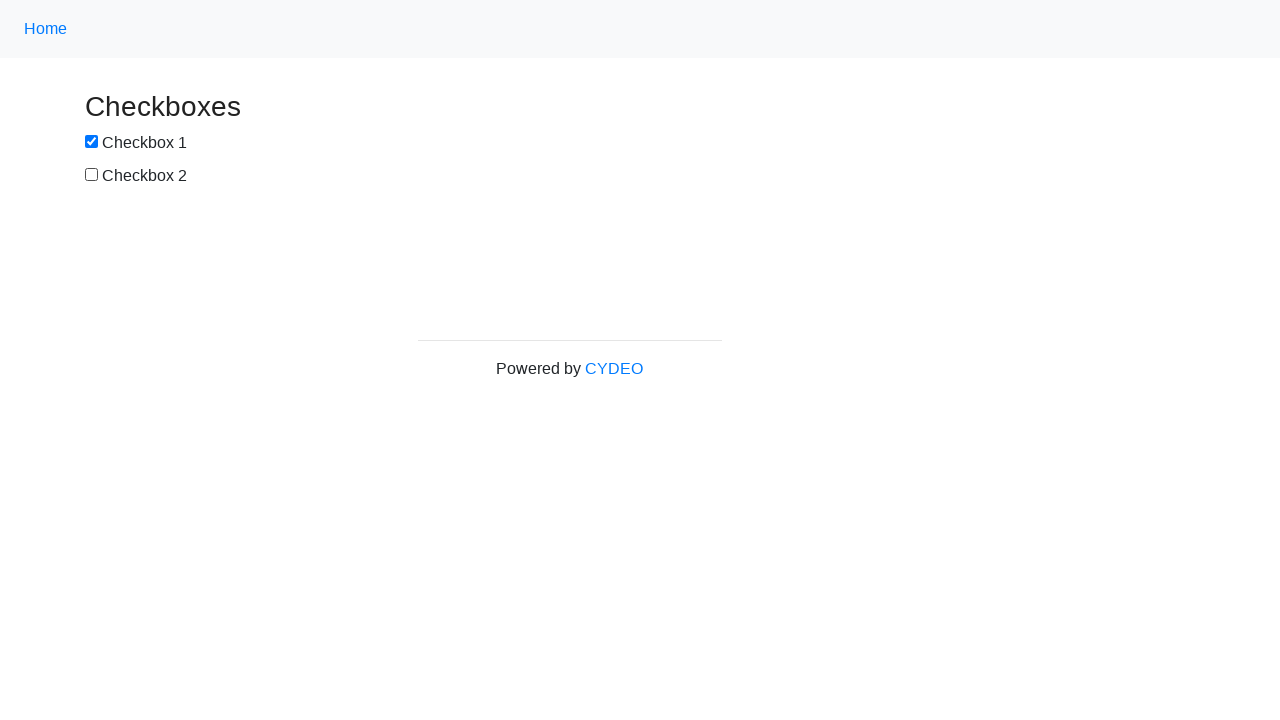

Verified checkbox2 is now deselected
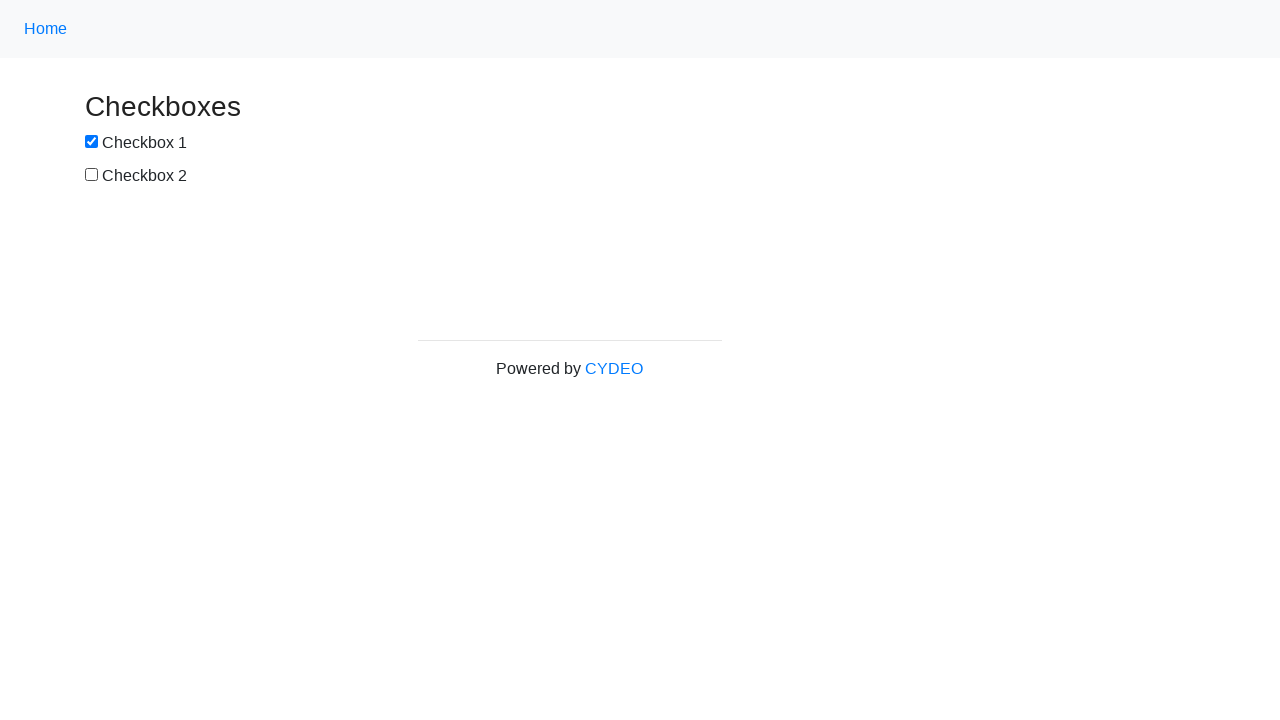

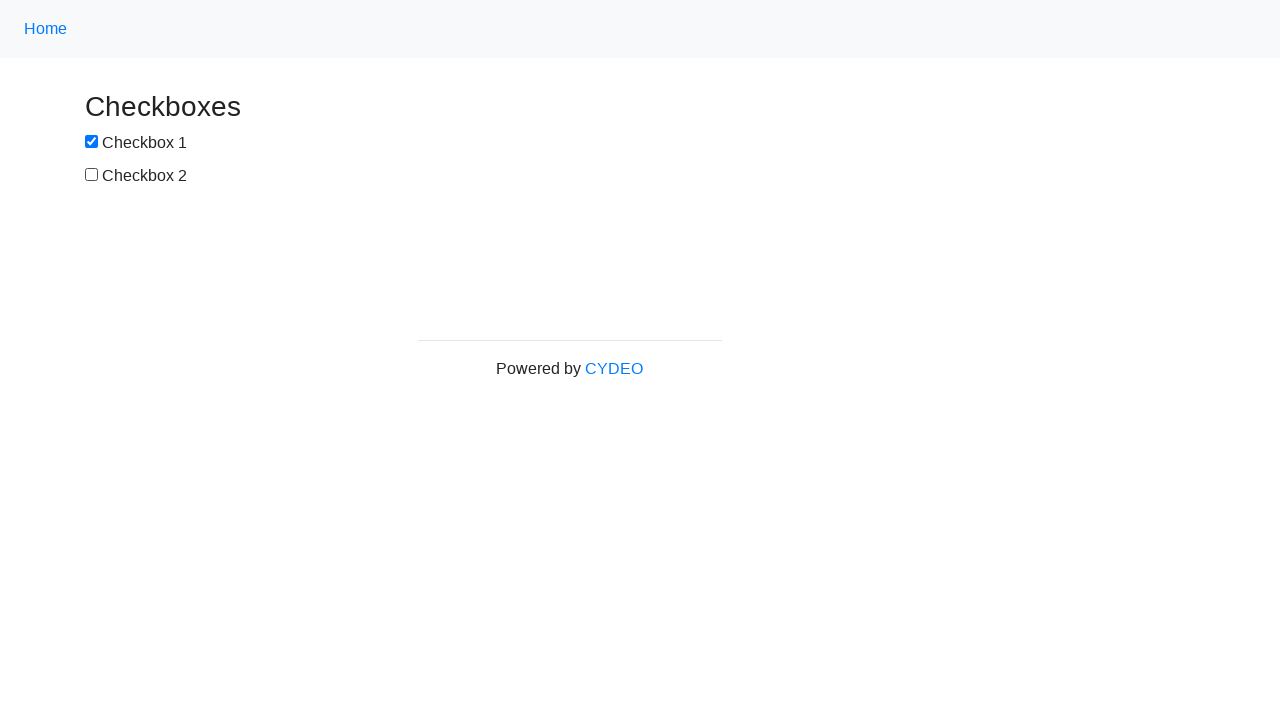